Tests enable/disable functionality by clicking disable button, then enable button, and typing in the input field

Starting URL: https://codenboxautomationlab.com/practice/

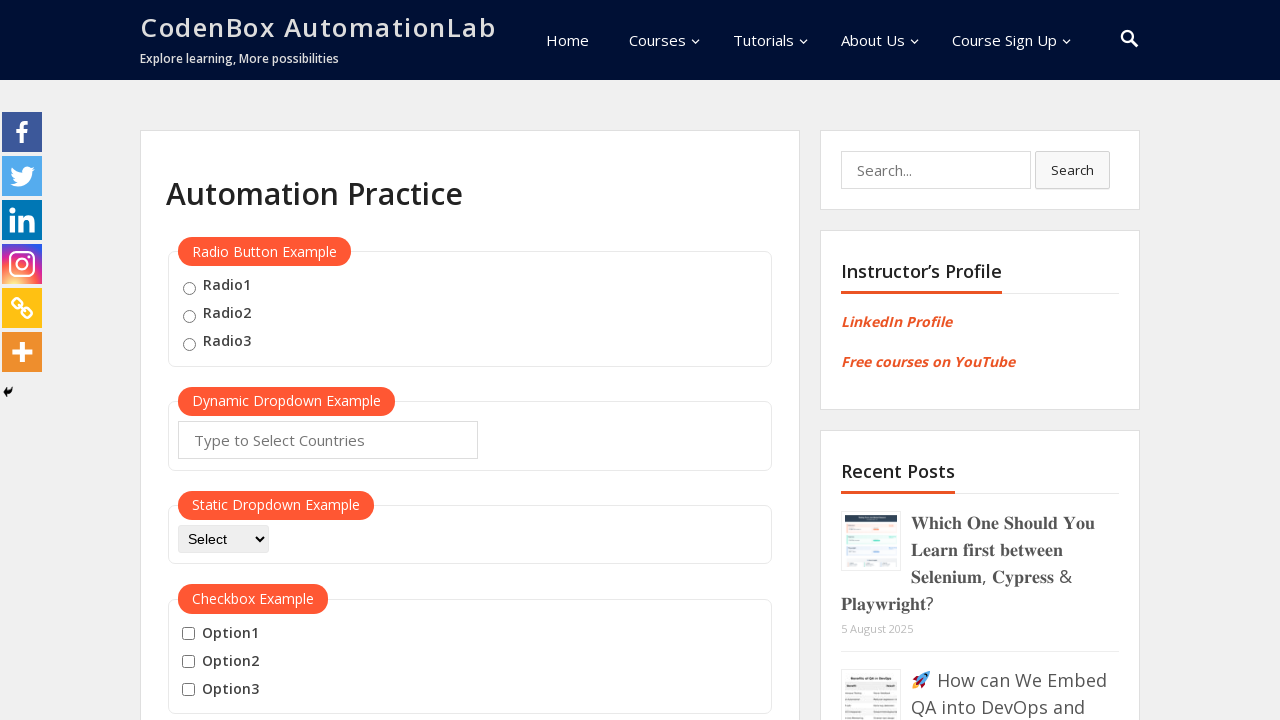

Scrolled page to enable/disable section
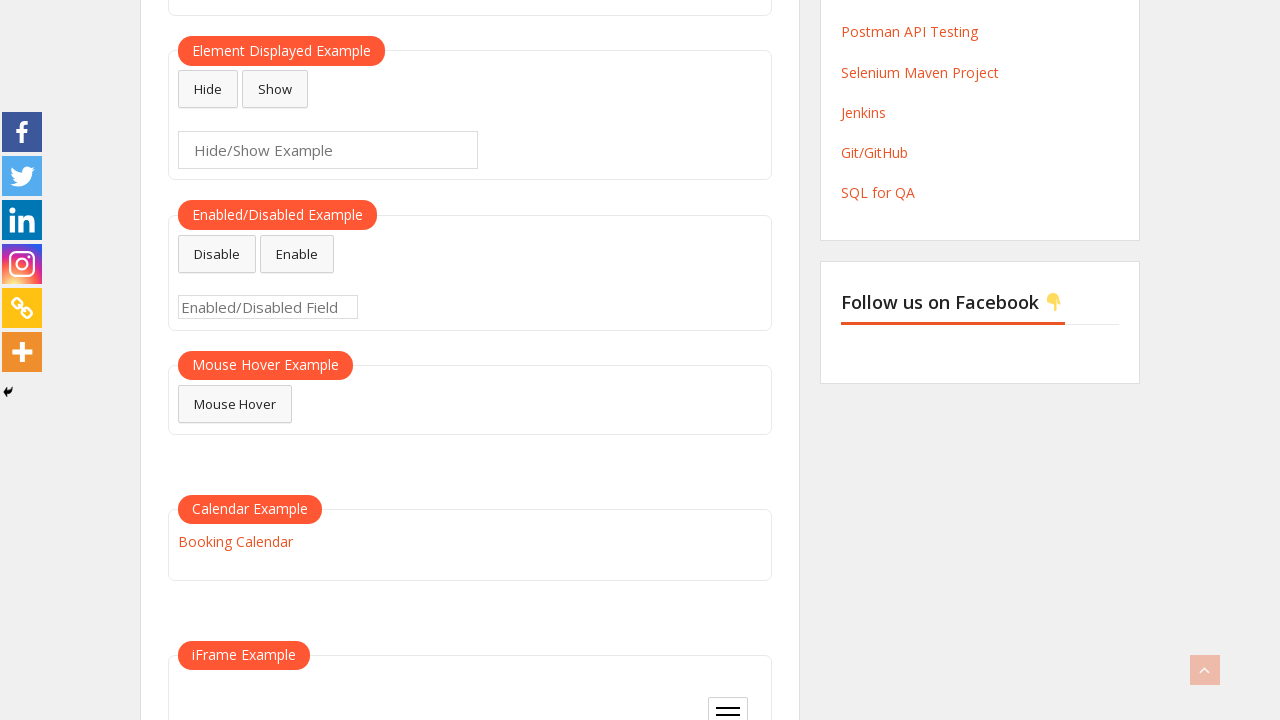

Clicked disable button at (217, 254) on #disabled-button
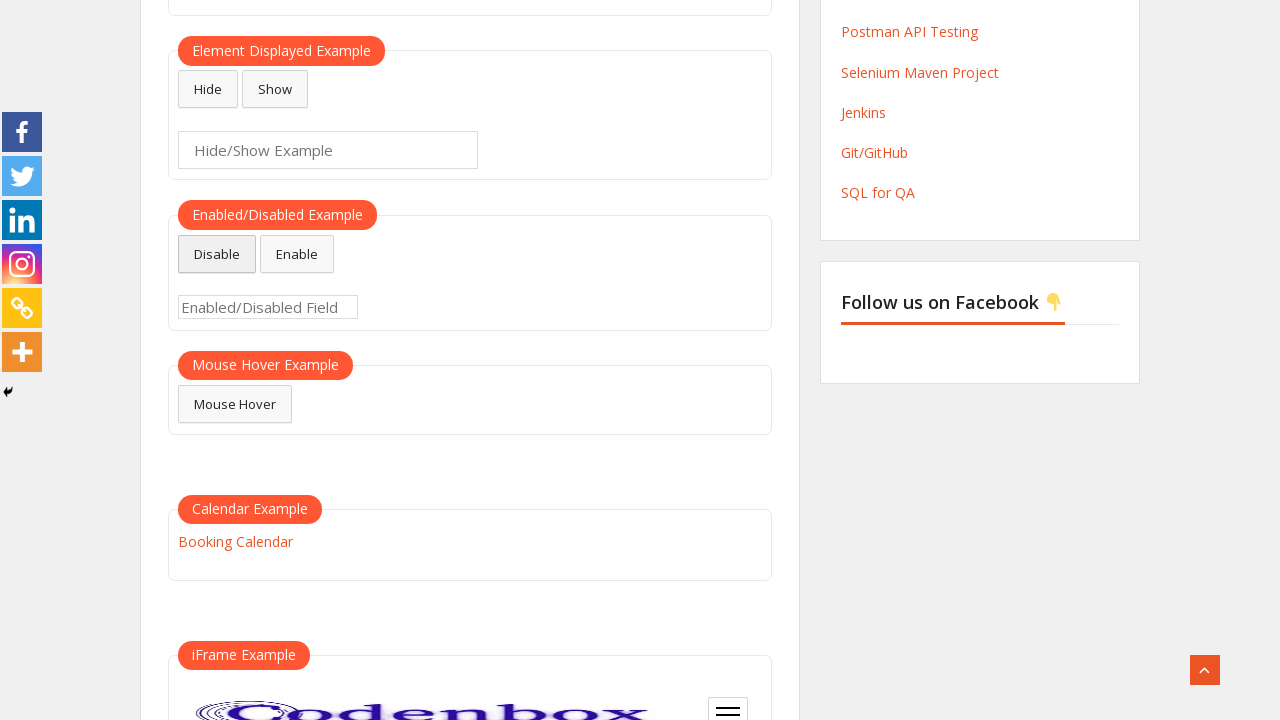

Clicked enable button at (297, 254) on #enabled-button
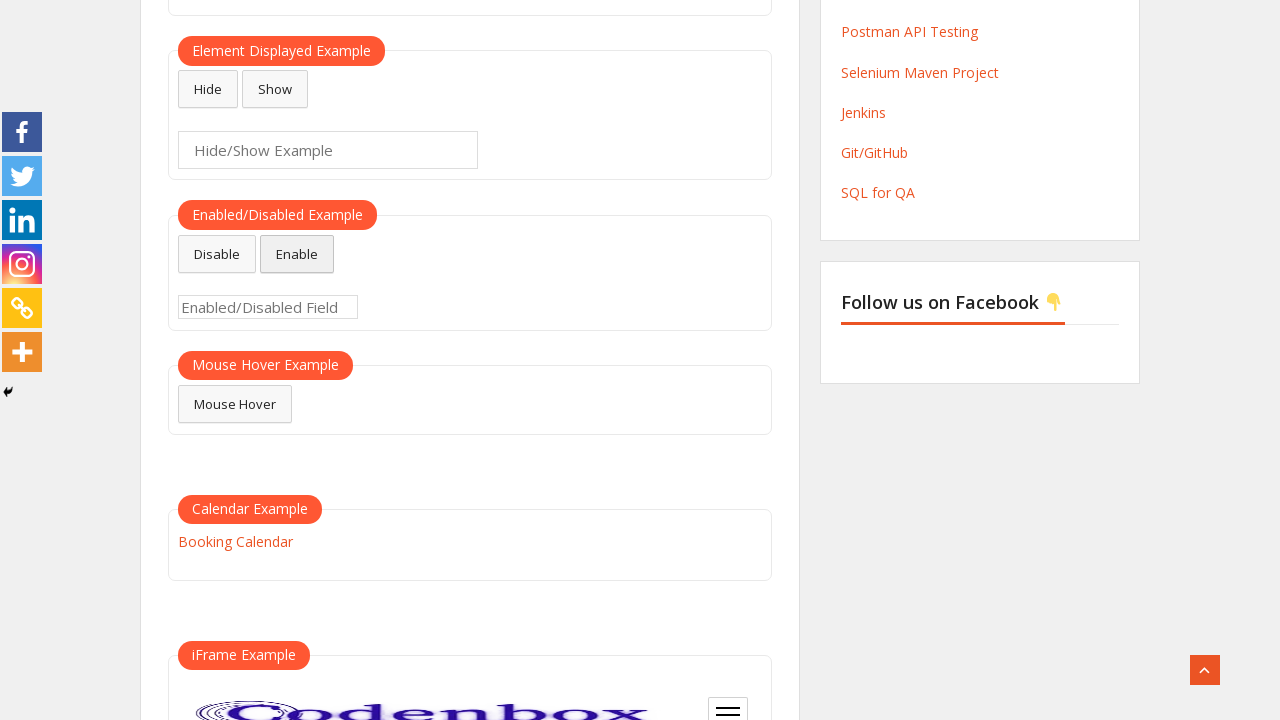

Typed 'abc' in the input field on #enabled-example-input
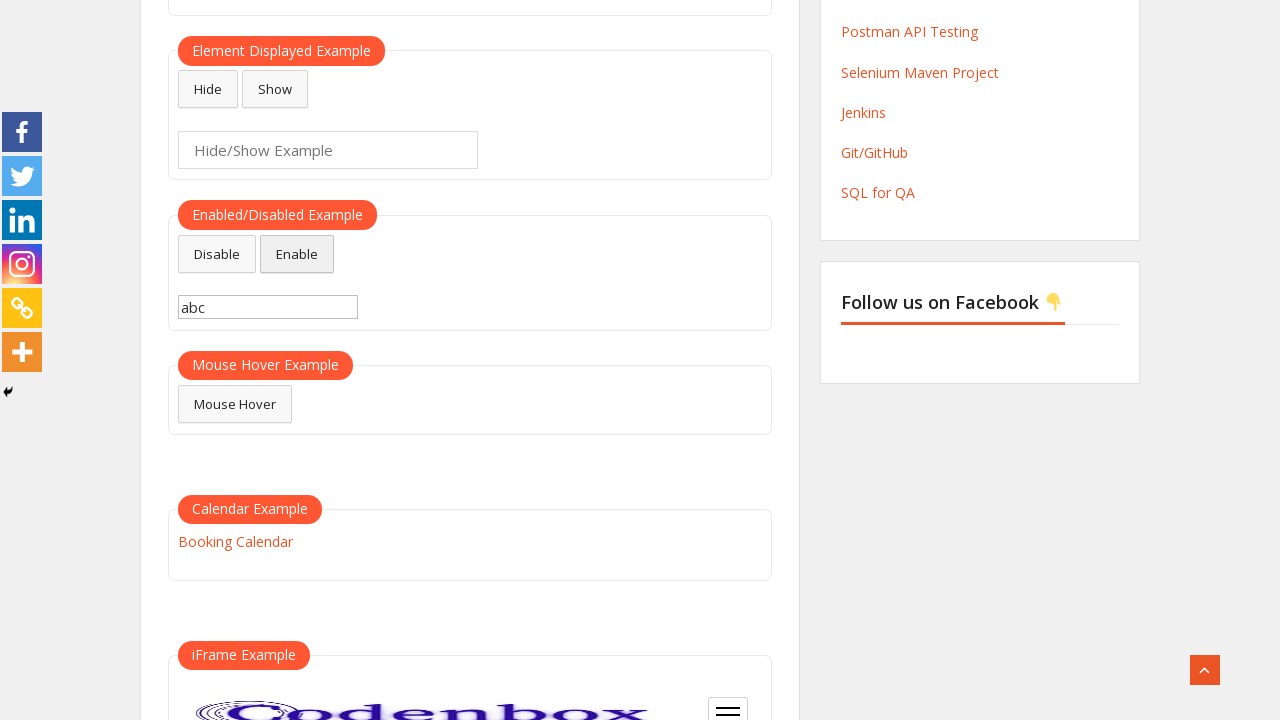

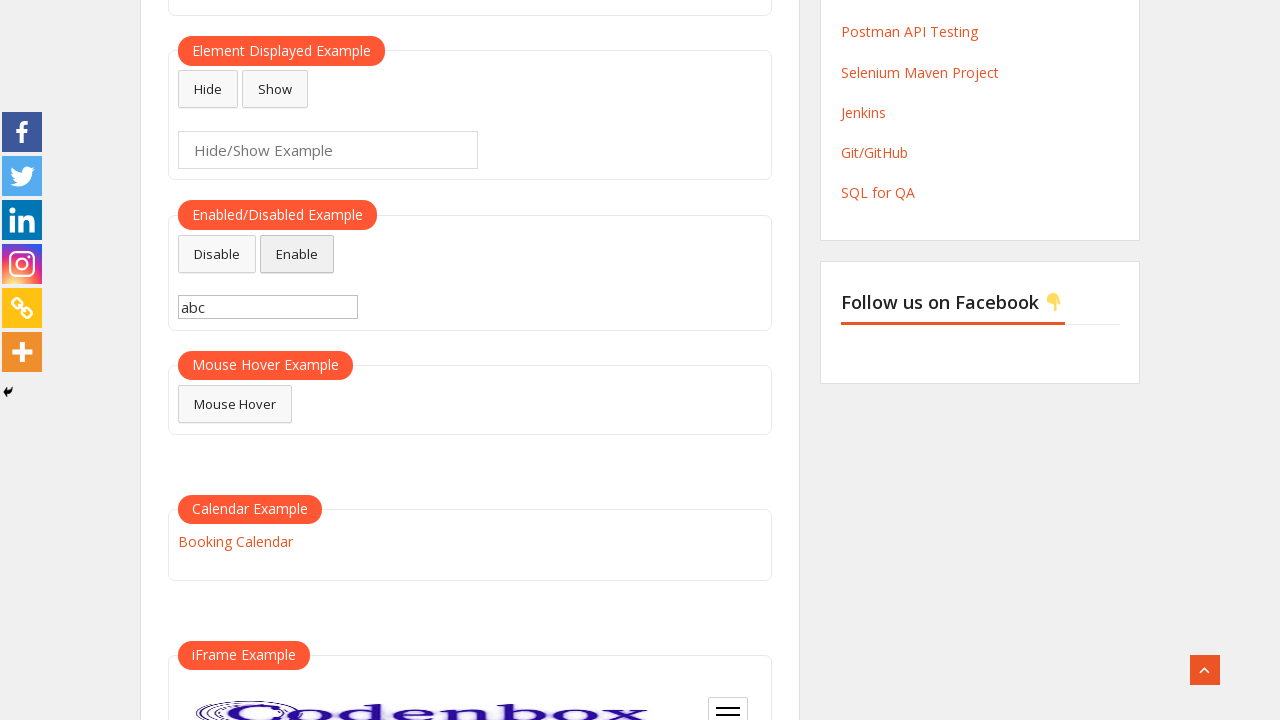